Tests mouse hover functionality by moving to a menu element and clicking on a submenu item

Starting URL: https://vip.ceshiren.com/#/ui_study/action_chains2

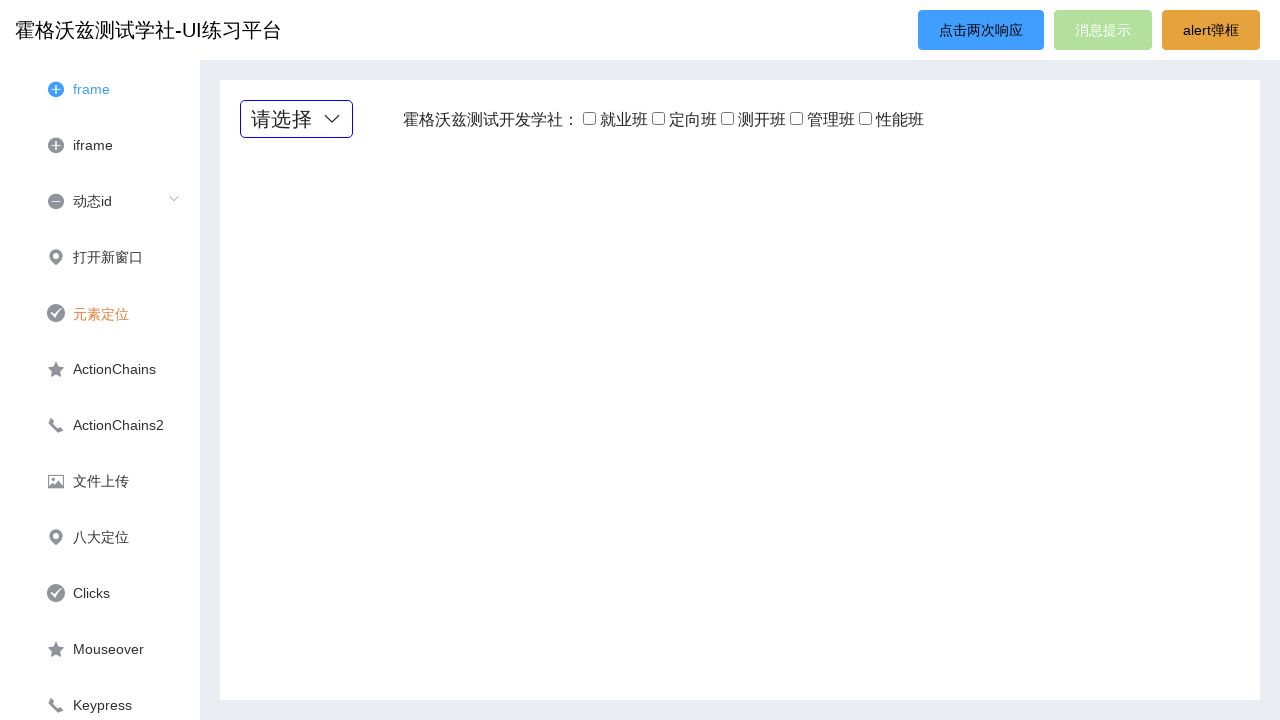

Navigated to the action chains test page
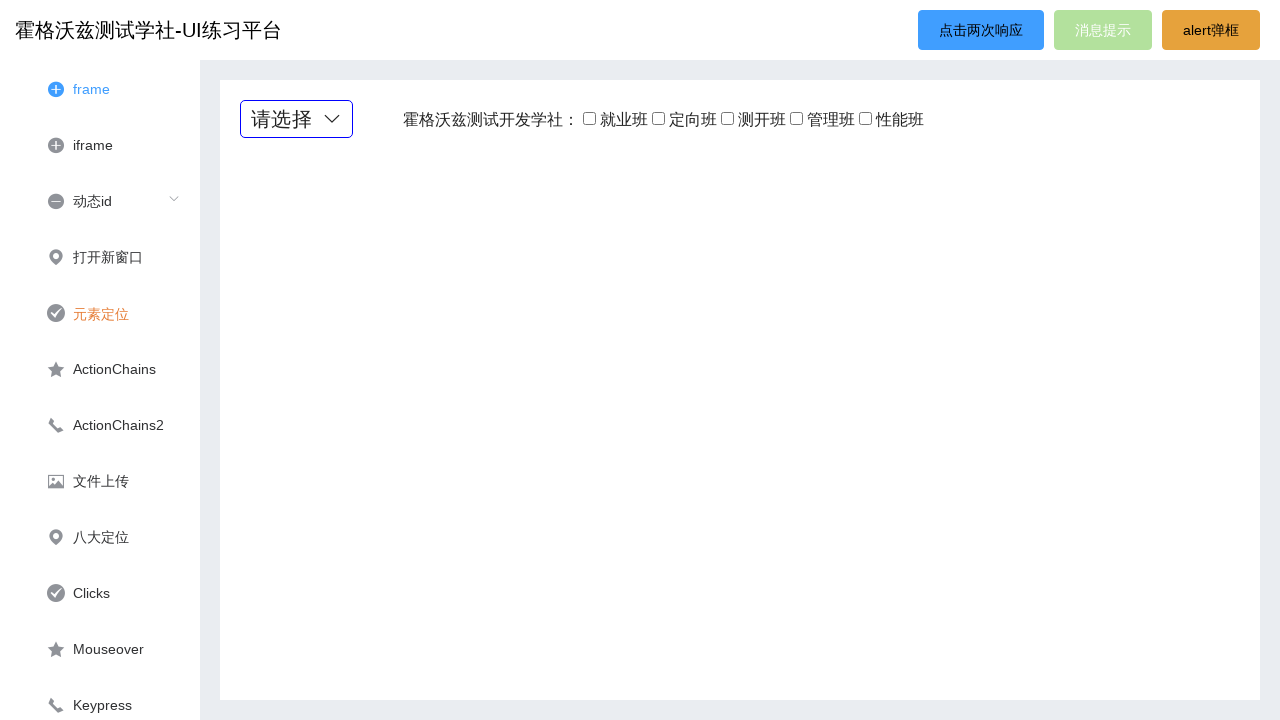

Hovered over the menu element at (296, 119) on .menu
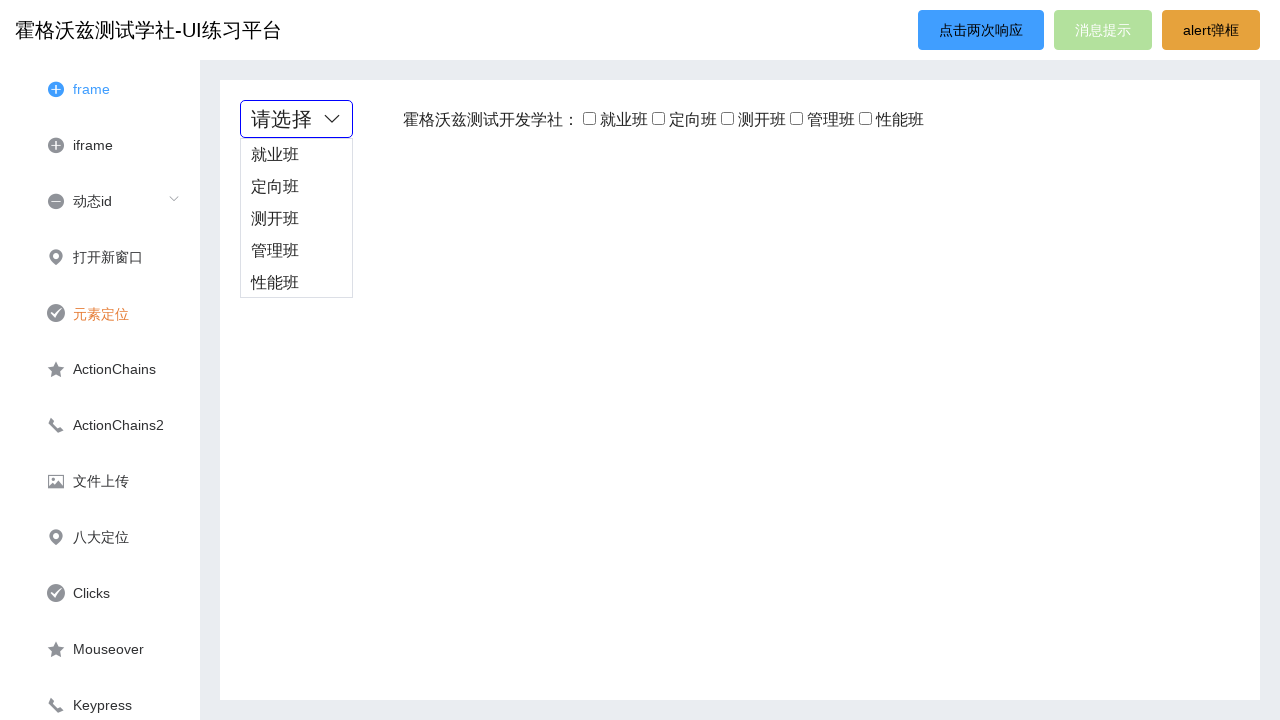

Clicked on submenu item '管理班' at (296, 251) on xpath=//*[contains(text(),'管理班')]
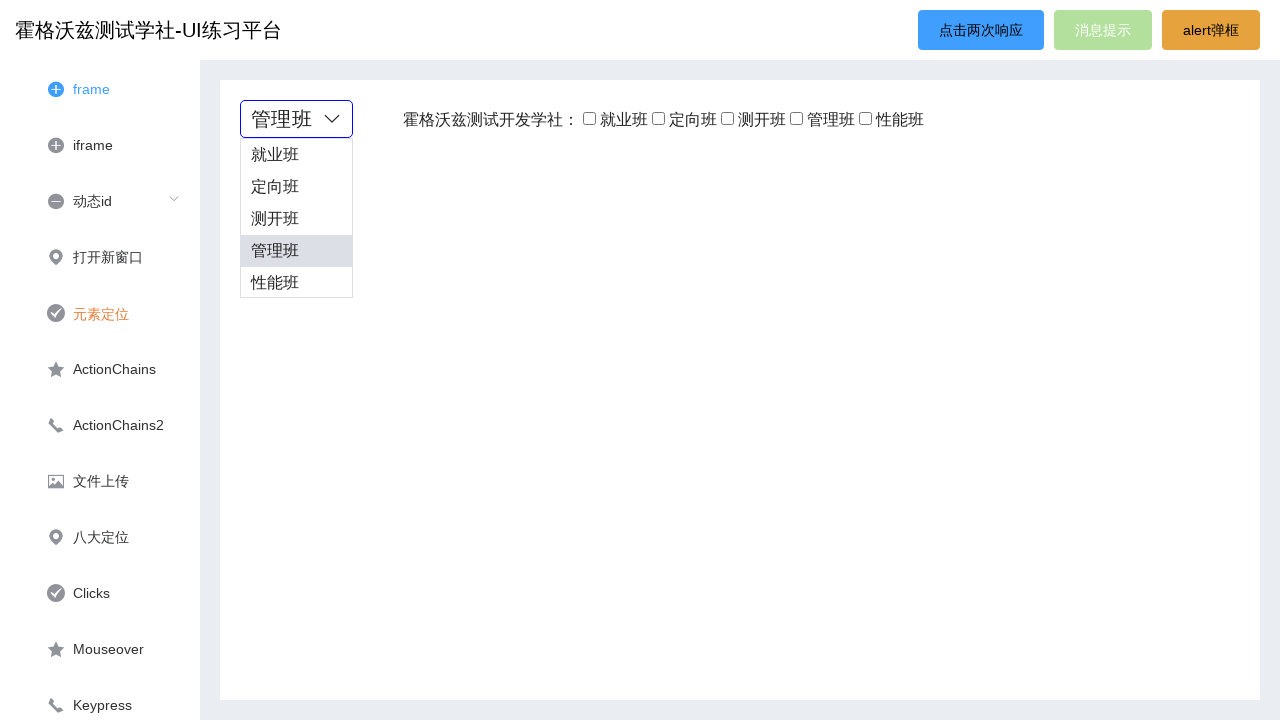

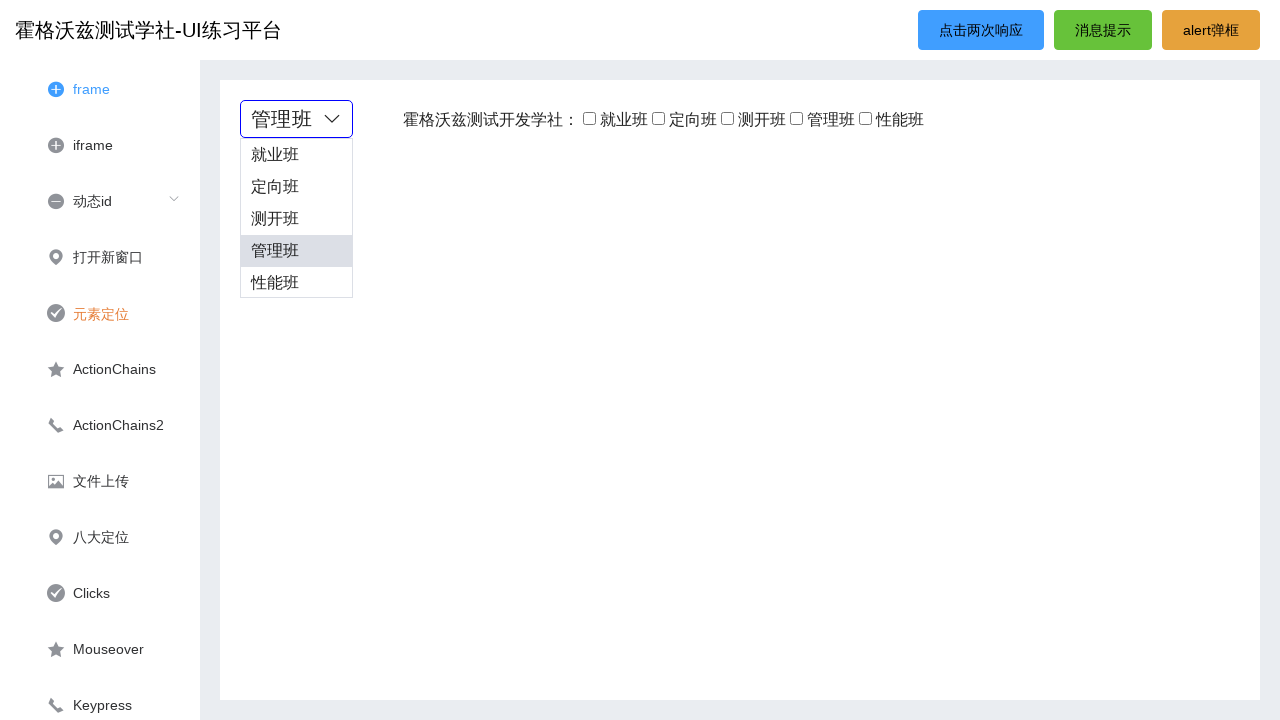